Tests form submission with username and password fields in a demo form

Starting URL: https://omayo.blogspot.in/

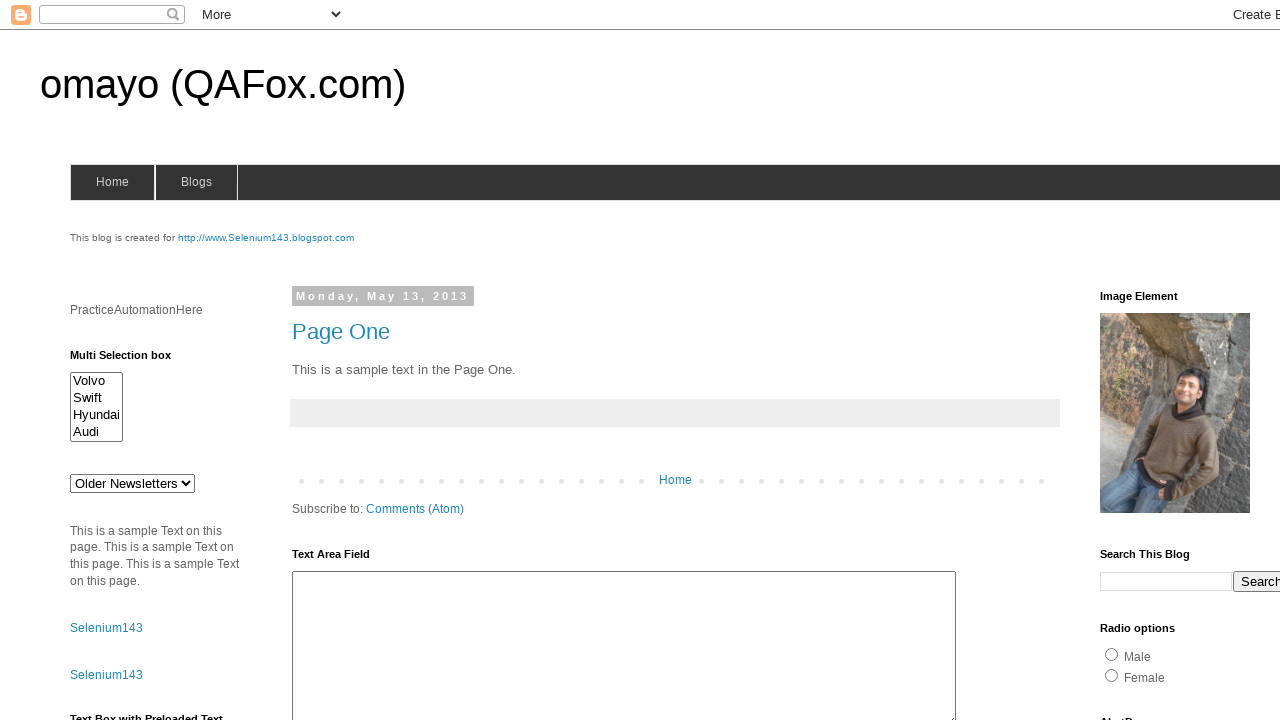

Filled username field with 'Rooh Ullah' in form1 on form[name='form1'] input[type='text']
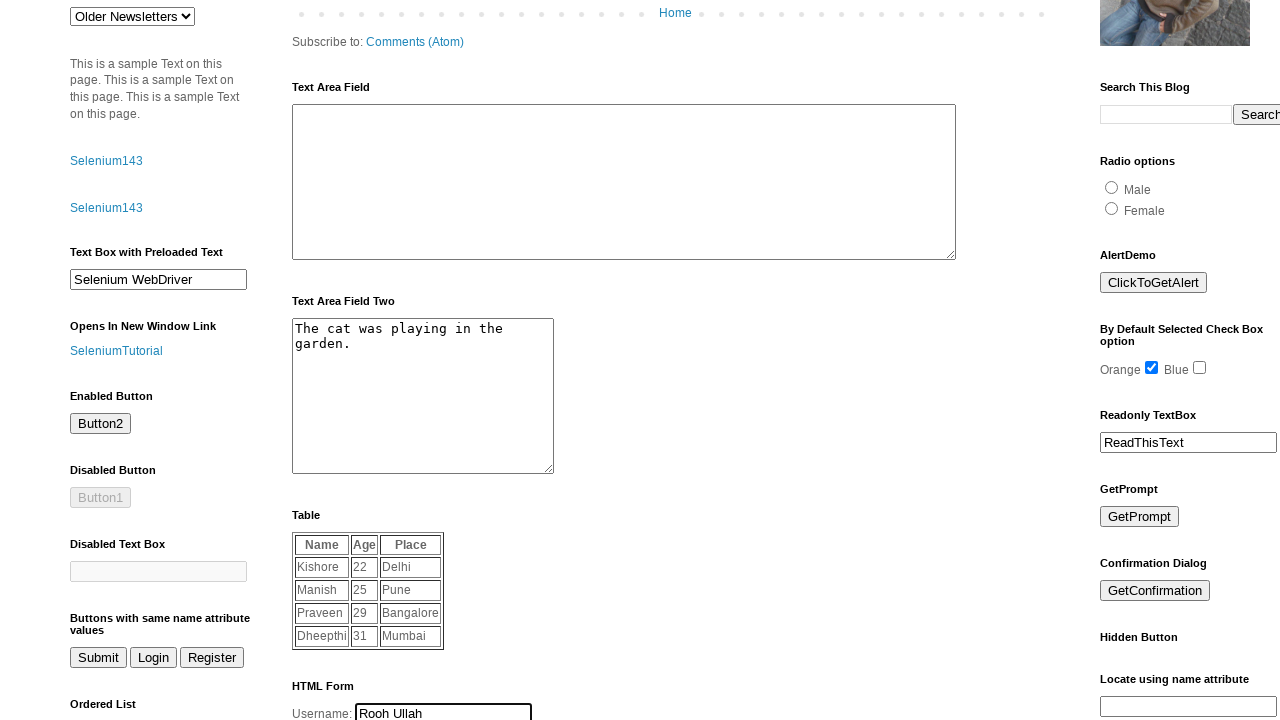

Filled password field with 'Rooh@993' in form1 on form[name='form1'] input[type='password']
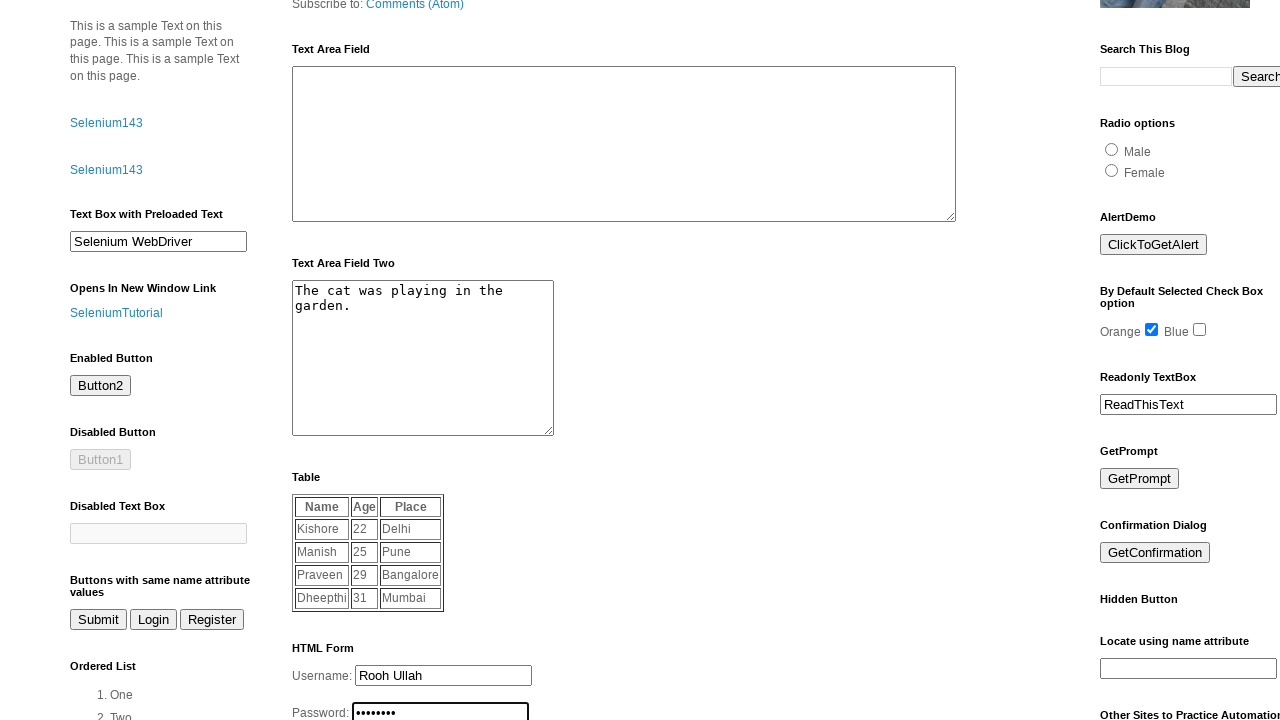

Clicked LogIn button to submit form at (316, 361) on button[value='LogIn']
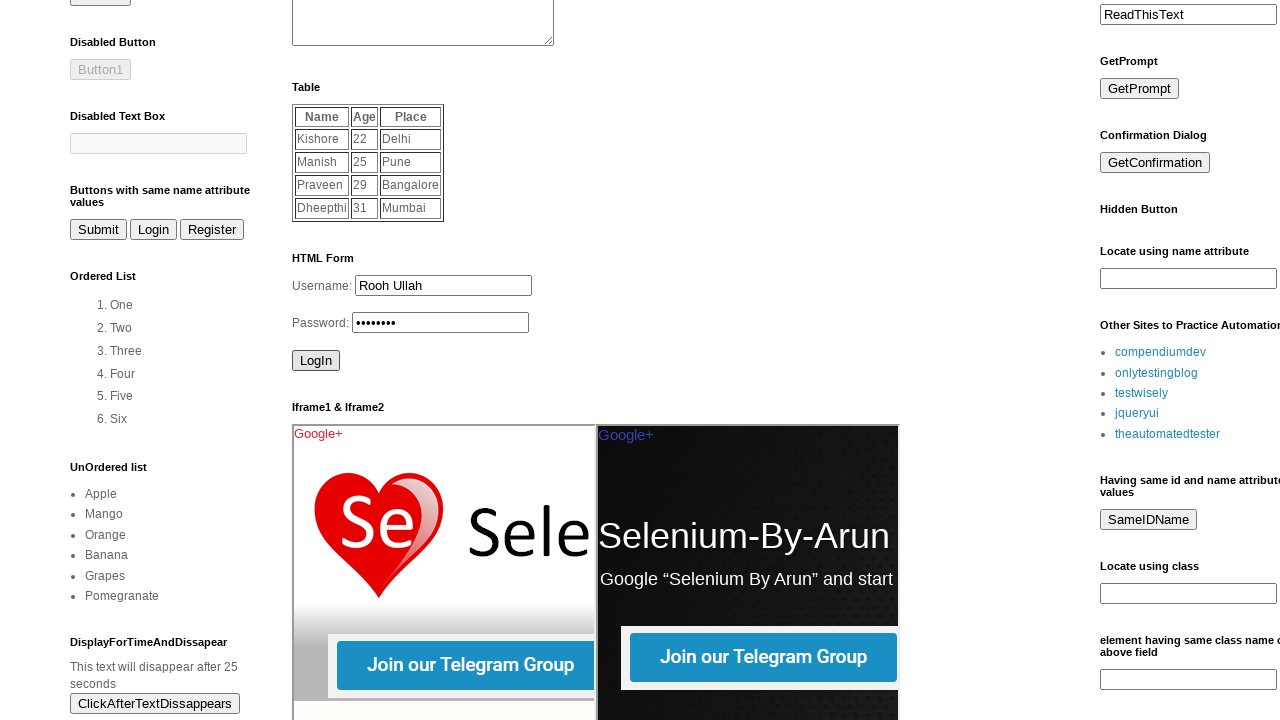

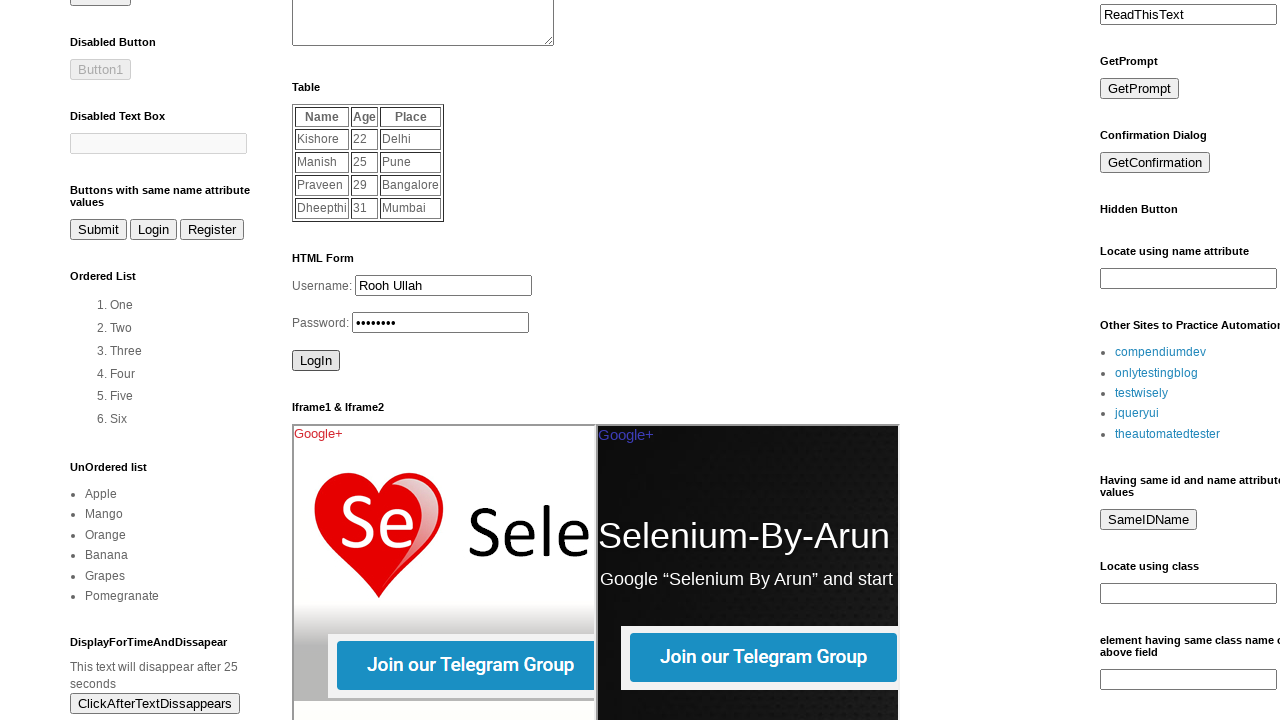